Navigates to the Playwright documentation site, clicks the "Get started" link, and verifies that the Installation heading is visible.

Starting URL: https://playwright.dev/

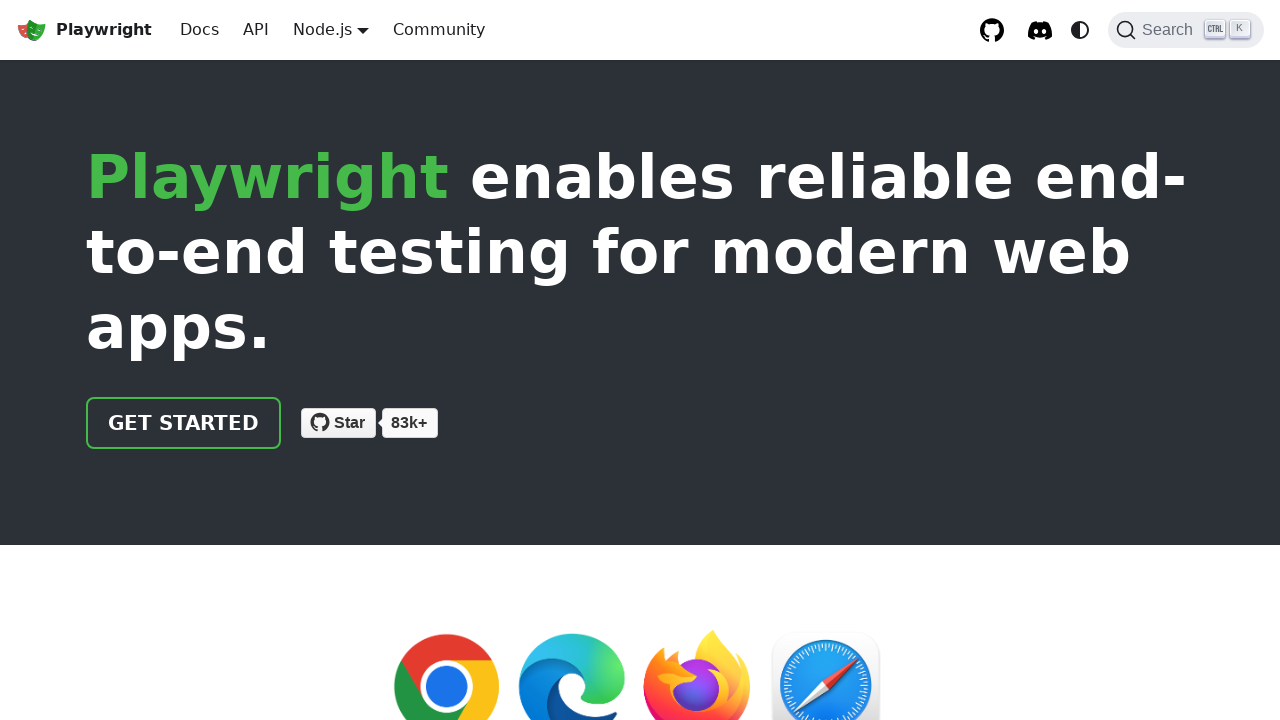

Navigated to Playwright documentation site
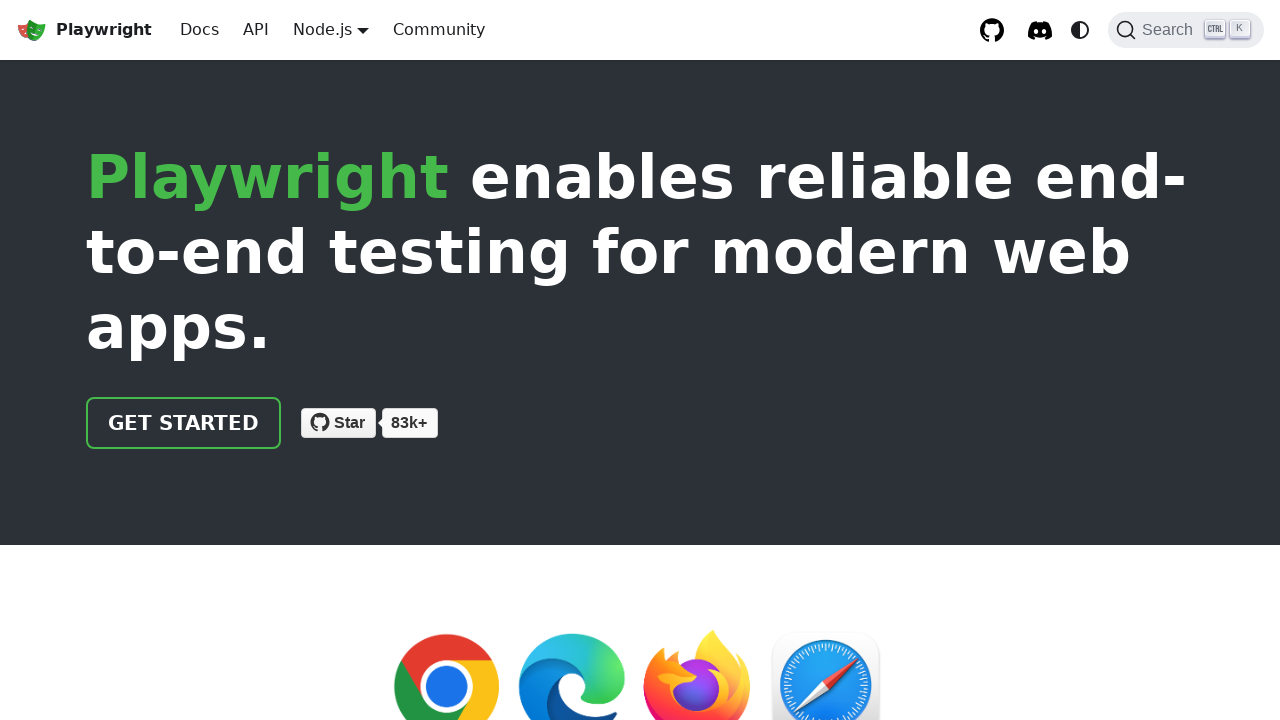

Clicked the 'Get started' link at (184, 423) on internal:role=link[name="Get started"i]
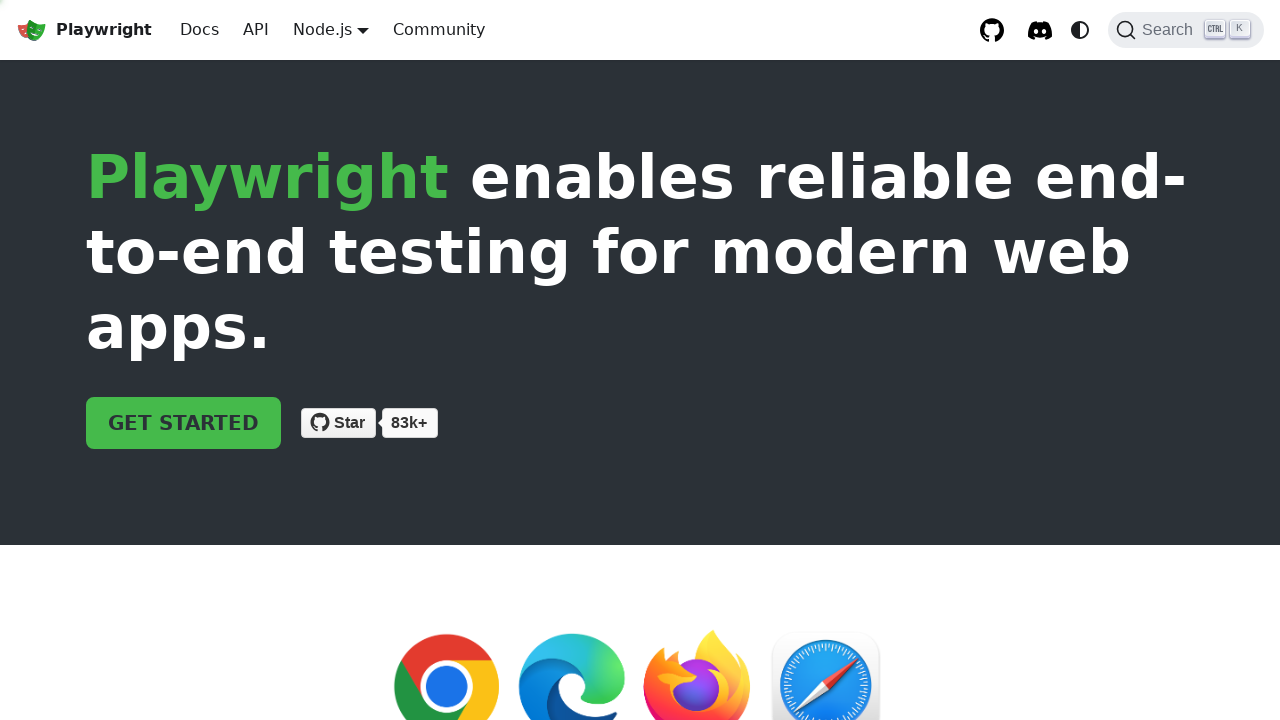

Installation heading is visible
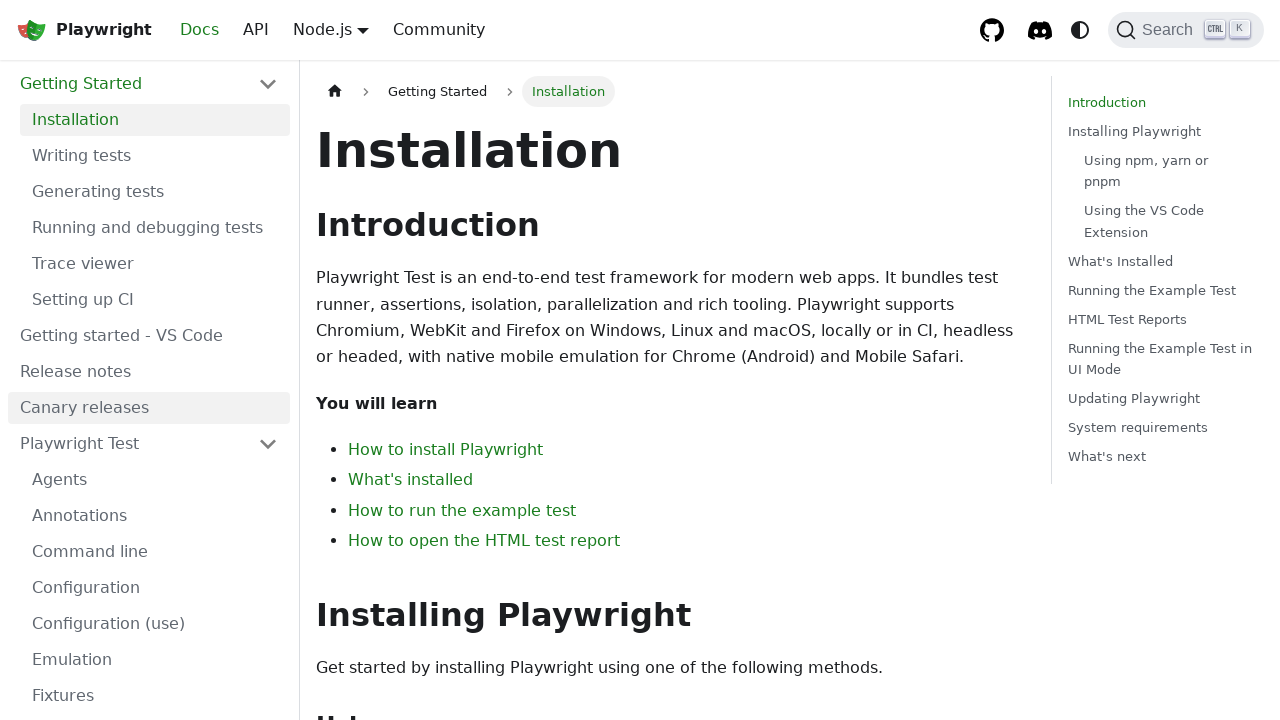

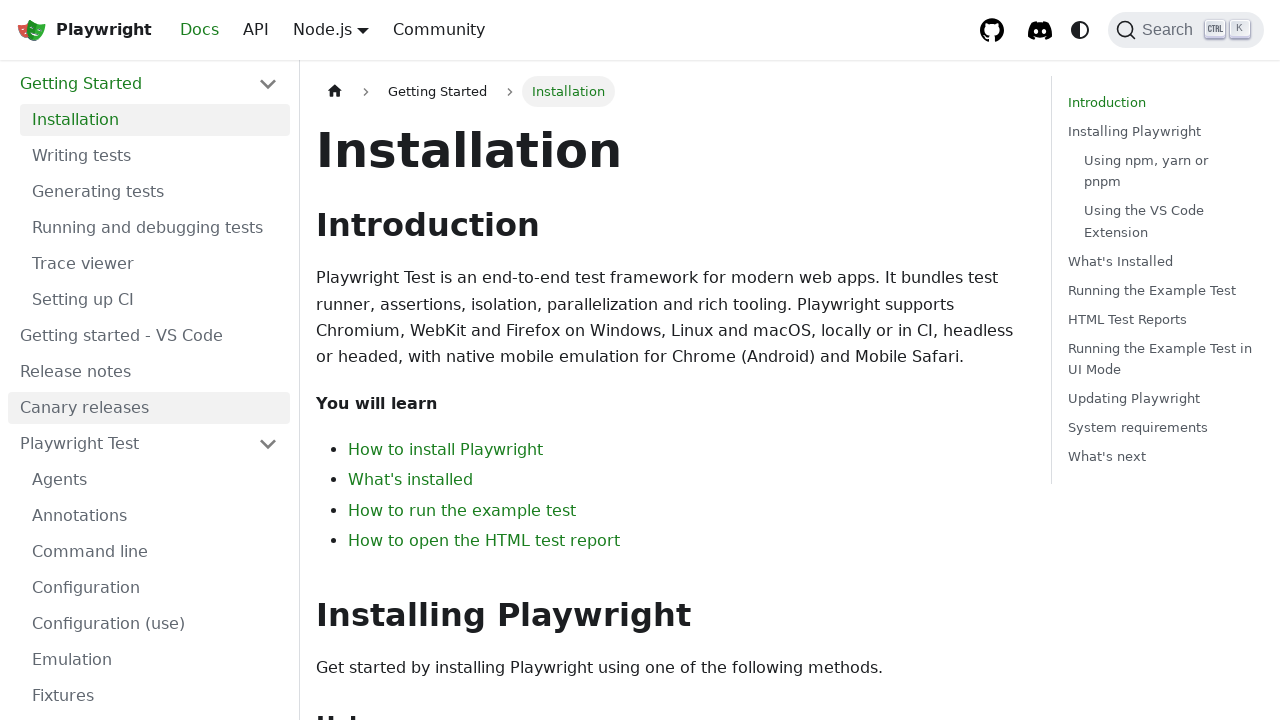